Navigates to nukacrypt.com and extracts Fallout 76 nuclear launch codes from the page content

Starting URL: https://nukacrypt.com

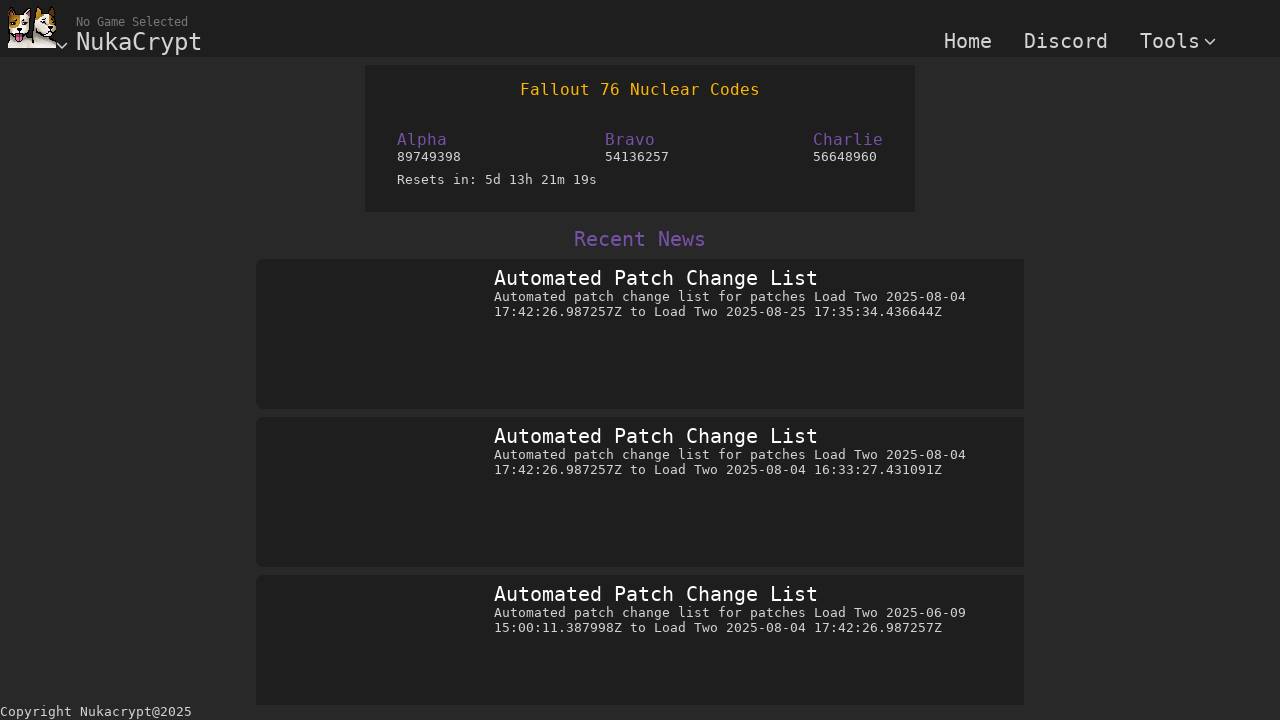

Waited for content div to load
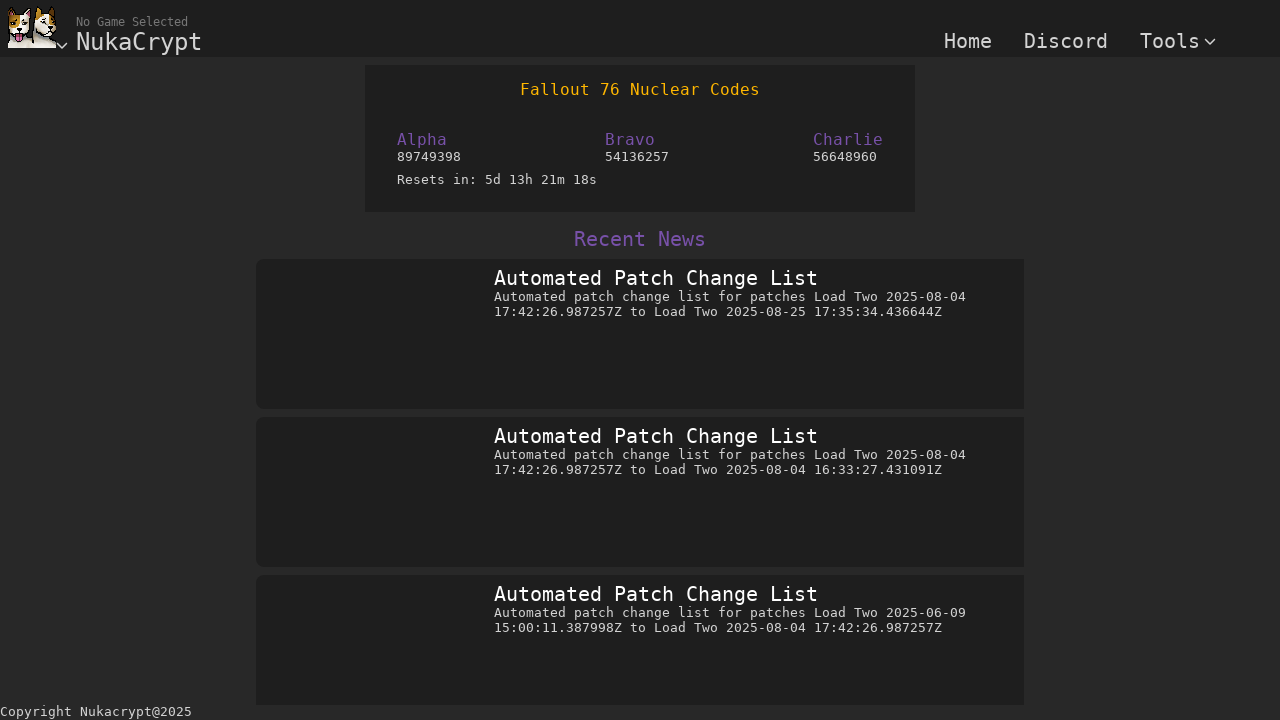

Located the nuke codes element
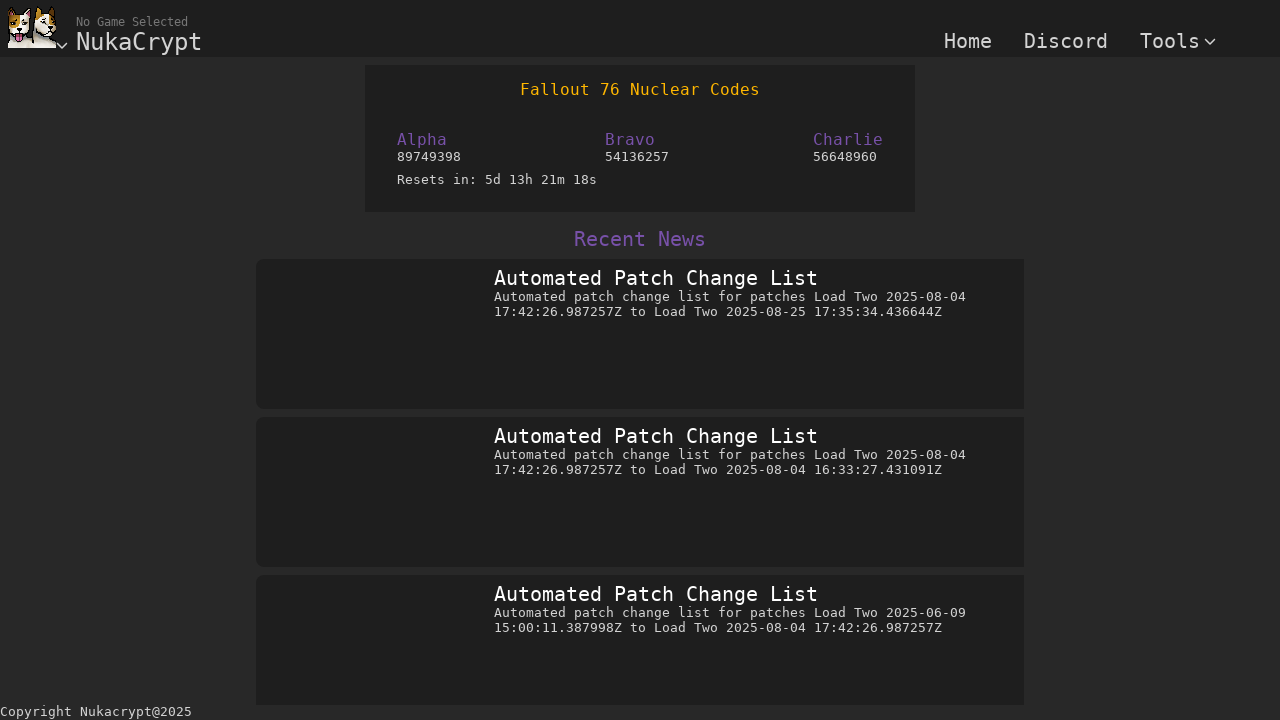

Nuke codes element is ready
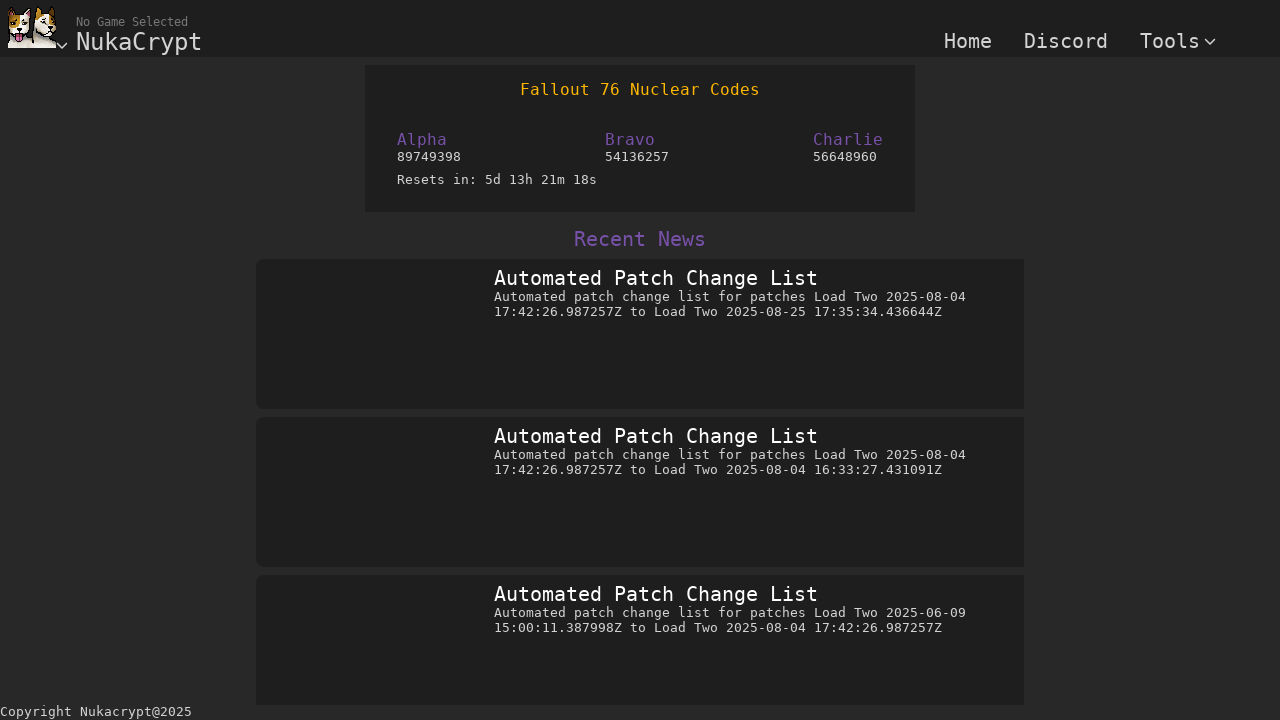

Extracted text content from nuke codes element
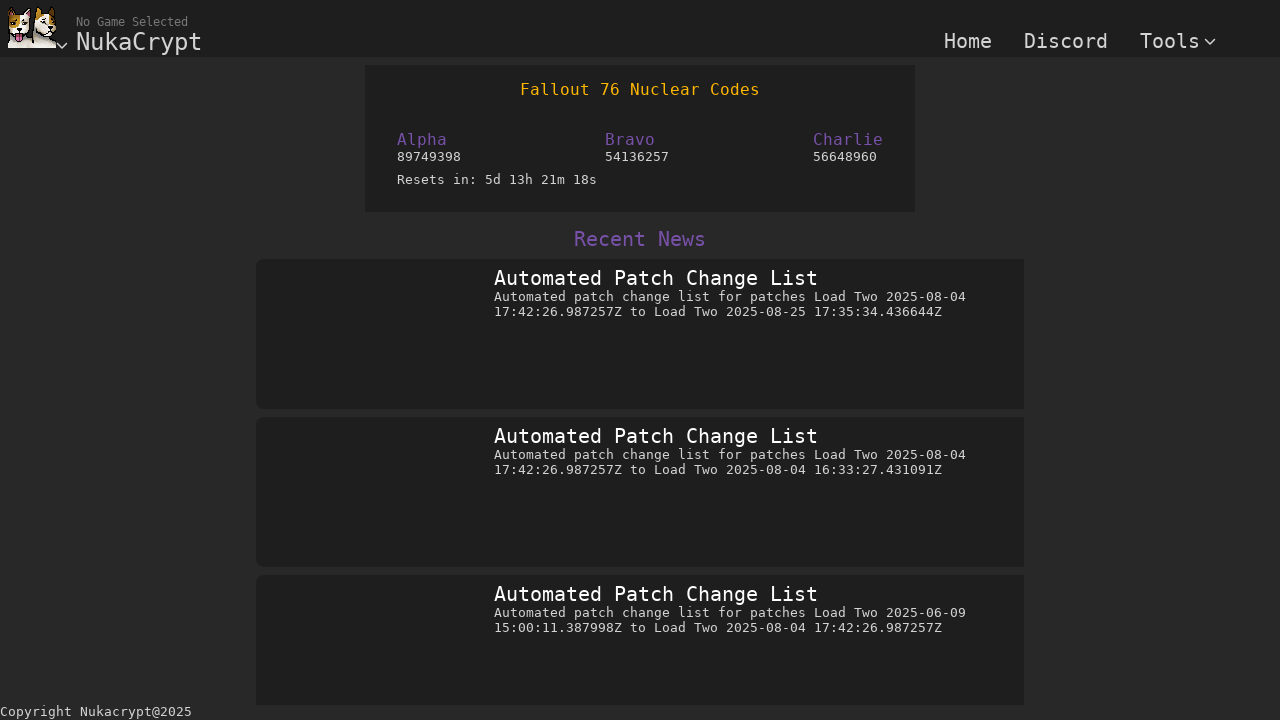

Verified that nuke codes text content is not empty
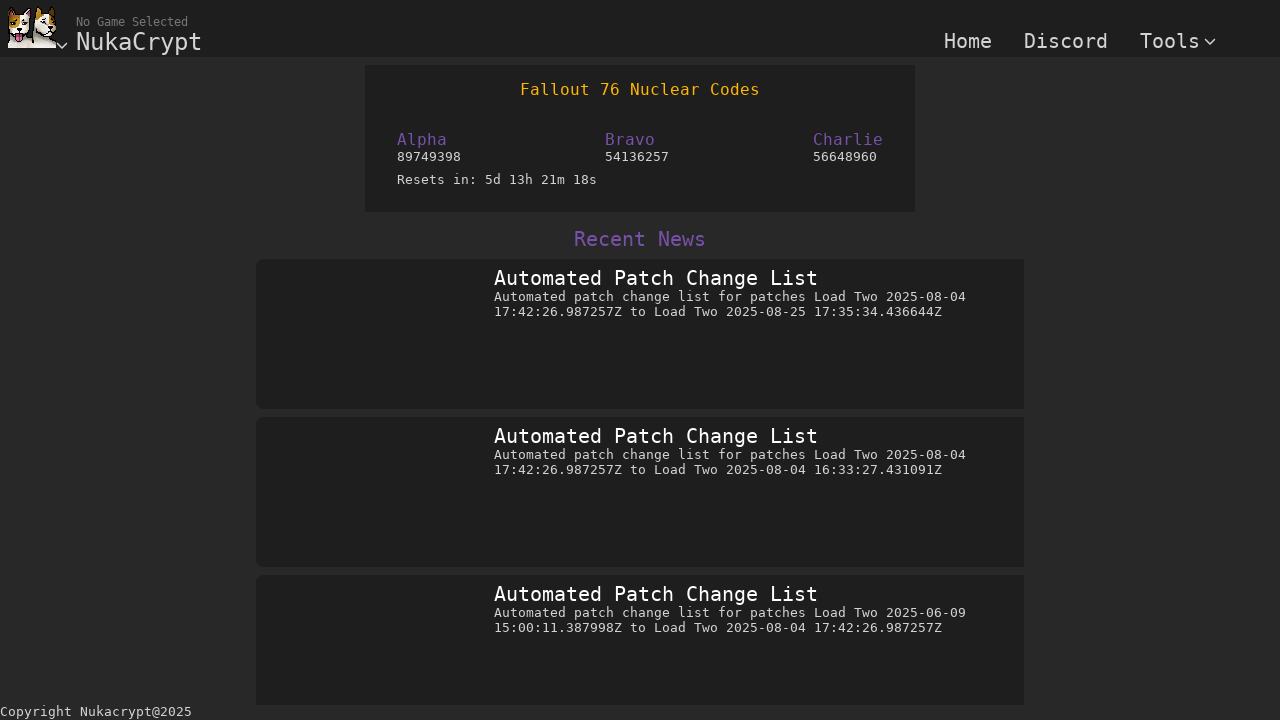

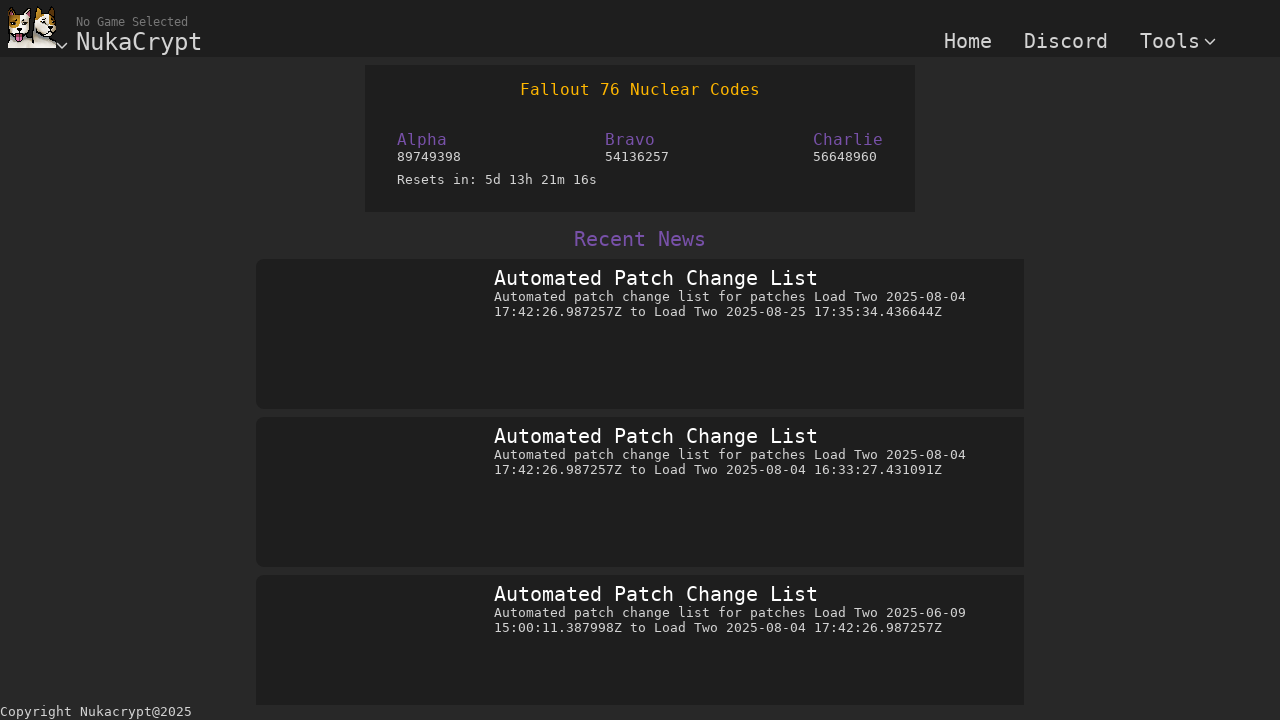